Tests the GlobalSQA Banking Project demo by clicking the Customer Login button and interacting with the customer selection dropdown

Starting URL: https://www.globalsqa.com/angularJs-protractor/BankingProject/#/login

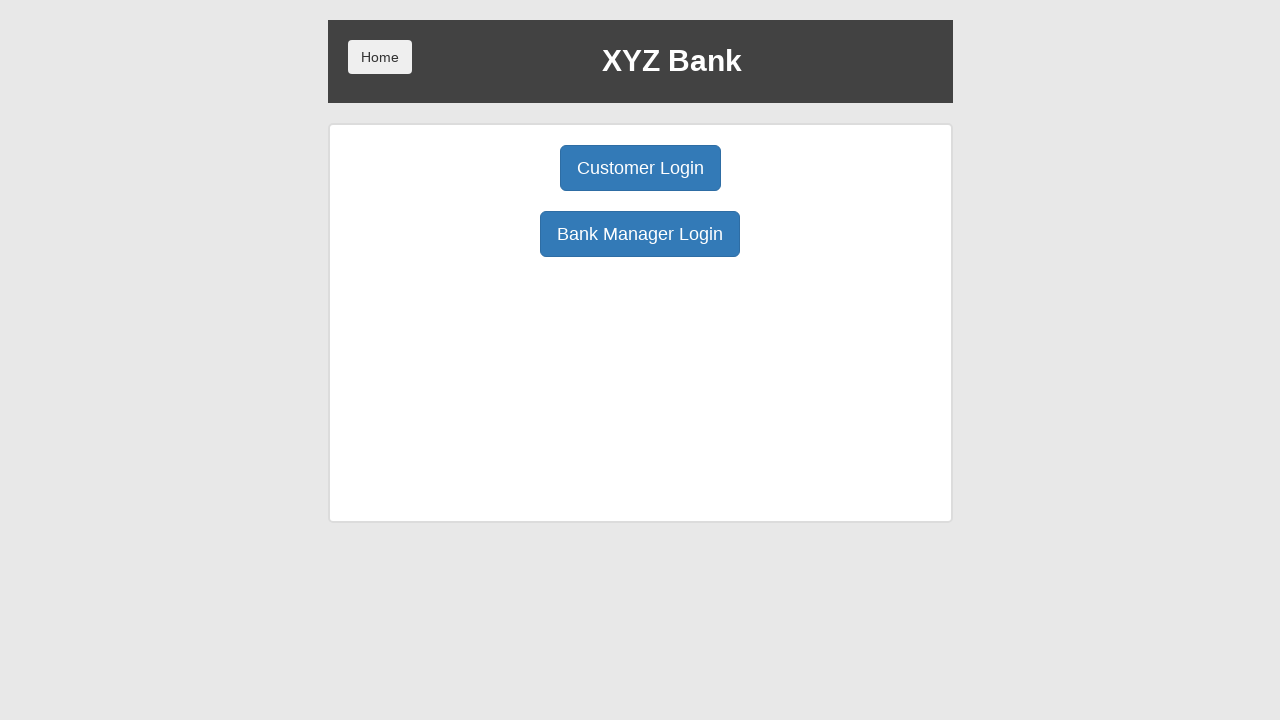

Clicked the Customer Login button at (640, 168) on xpath=(//button[@class='btn btn-primary btn-lg'])[1]
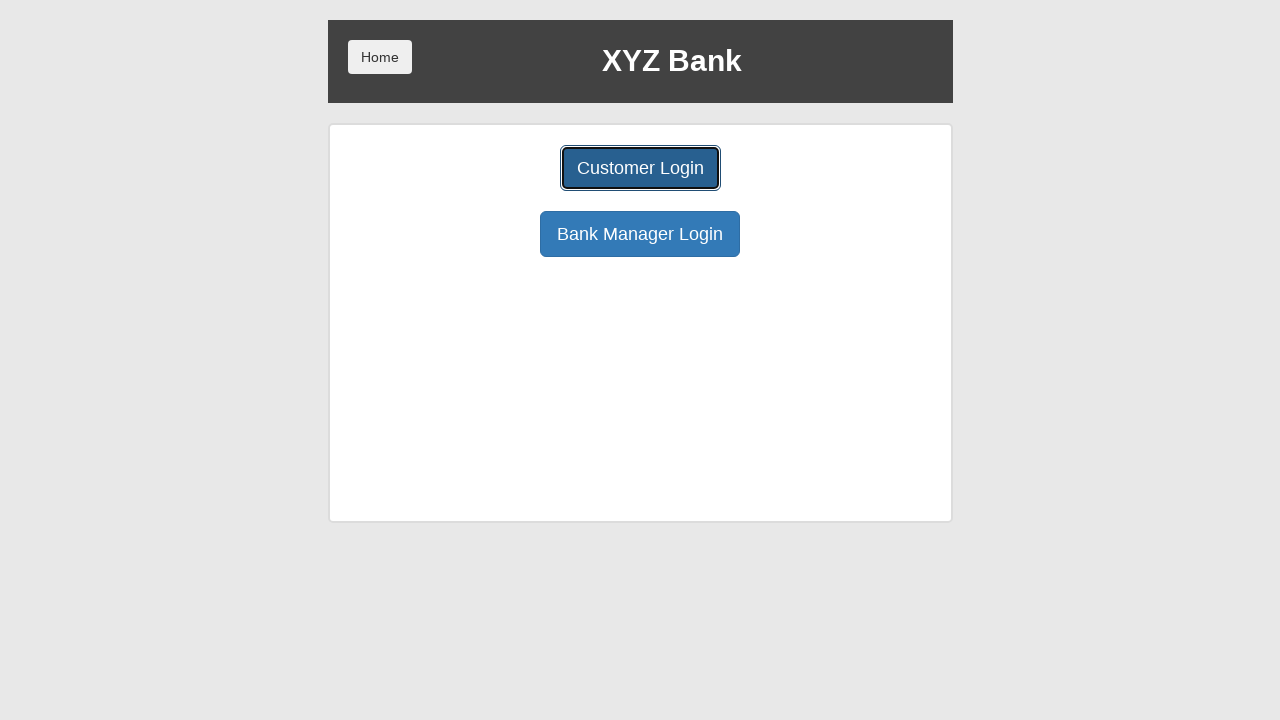

Customer selection dropdown loaded and is visible
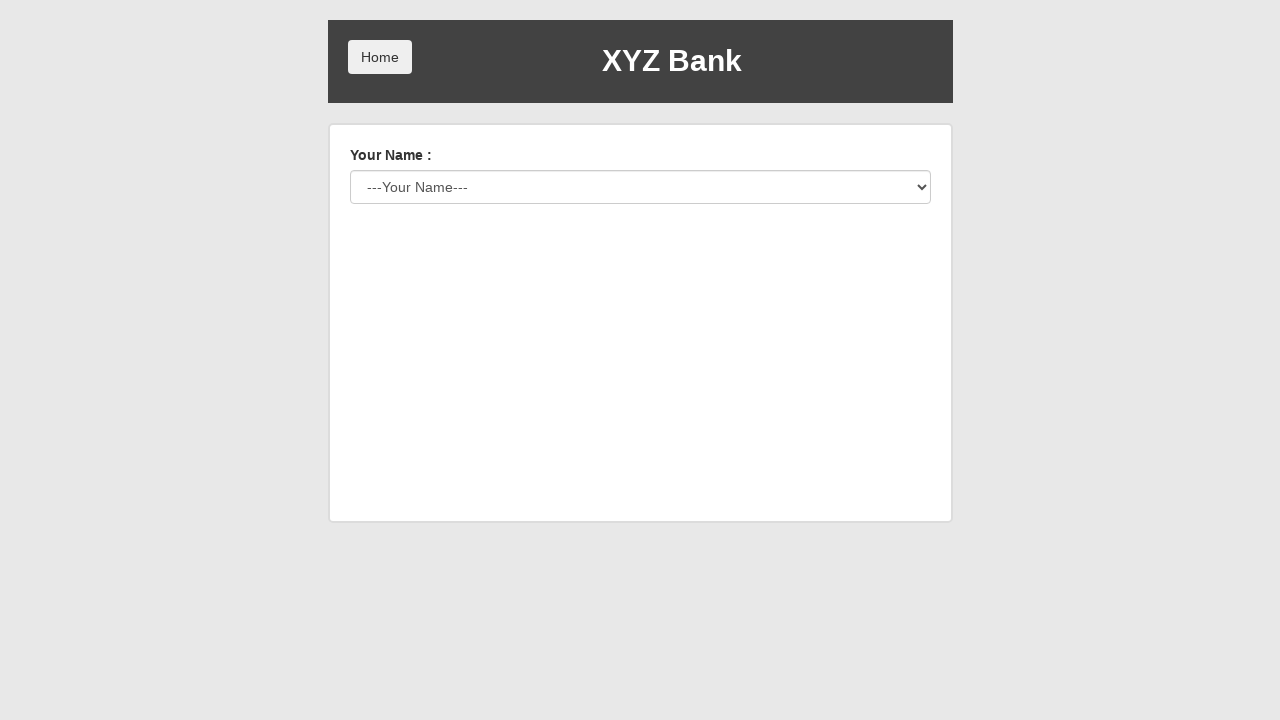

Clicked on the customer selection dropdown to open it at (640, 187) on select[ng-model='custId']
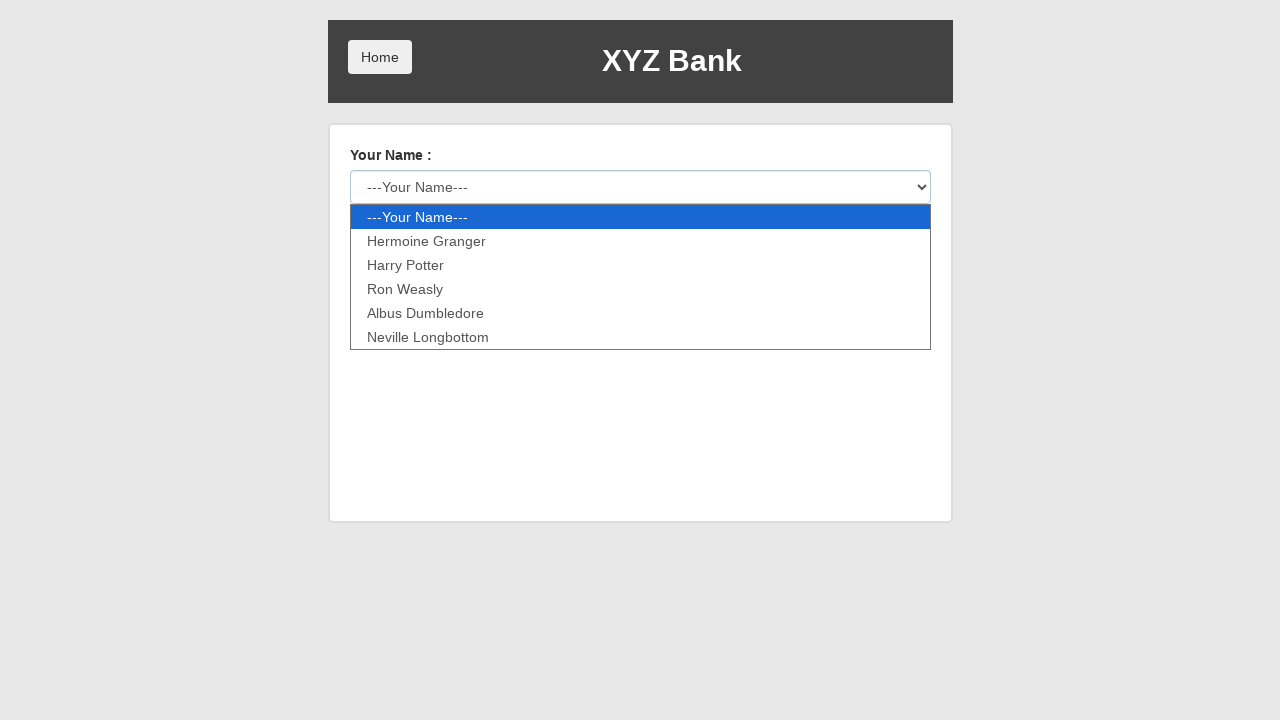

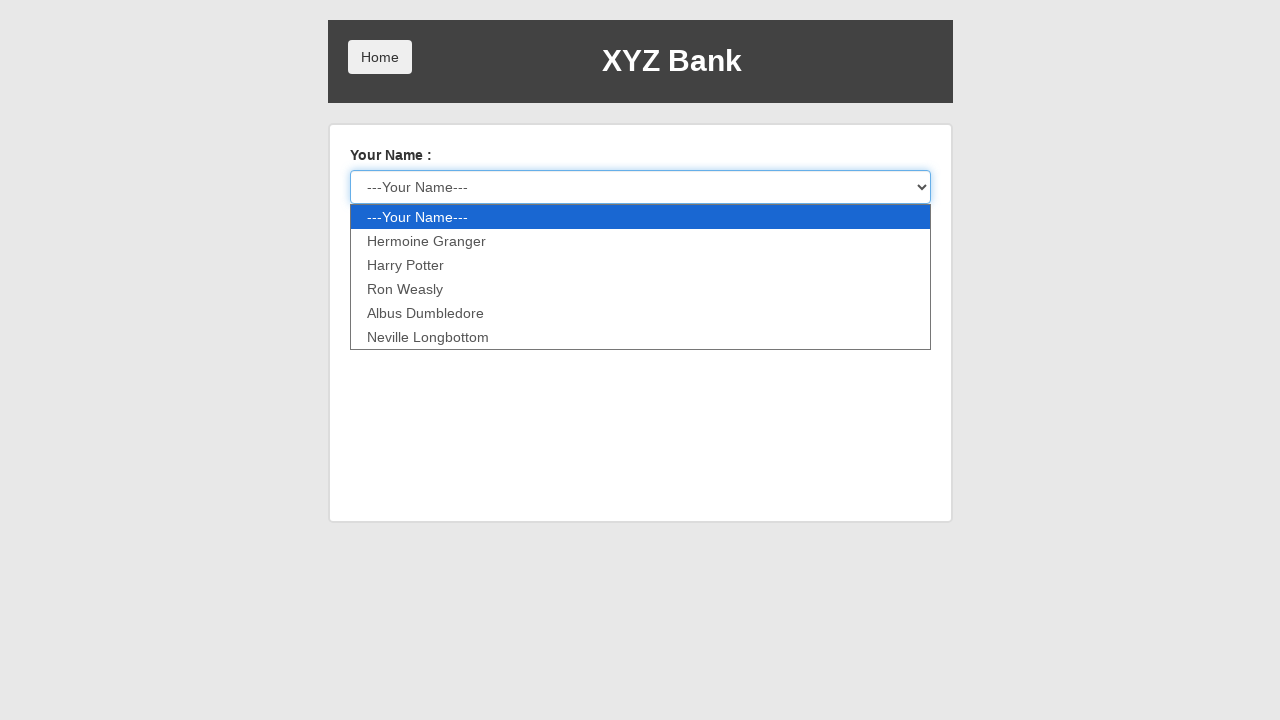